Navigates to the OrangeHRM demo site and verifies the page loads by checking that the page title is accessible.

Starting URL: https://opensource-demo.orangehrmlive.com/

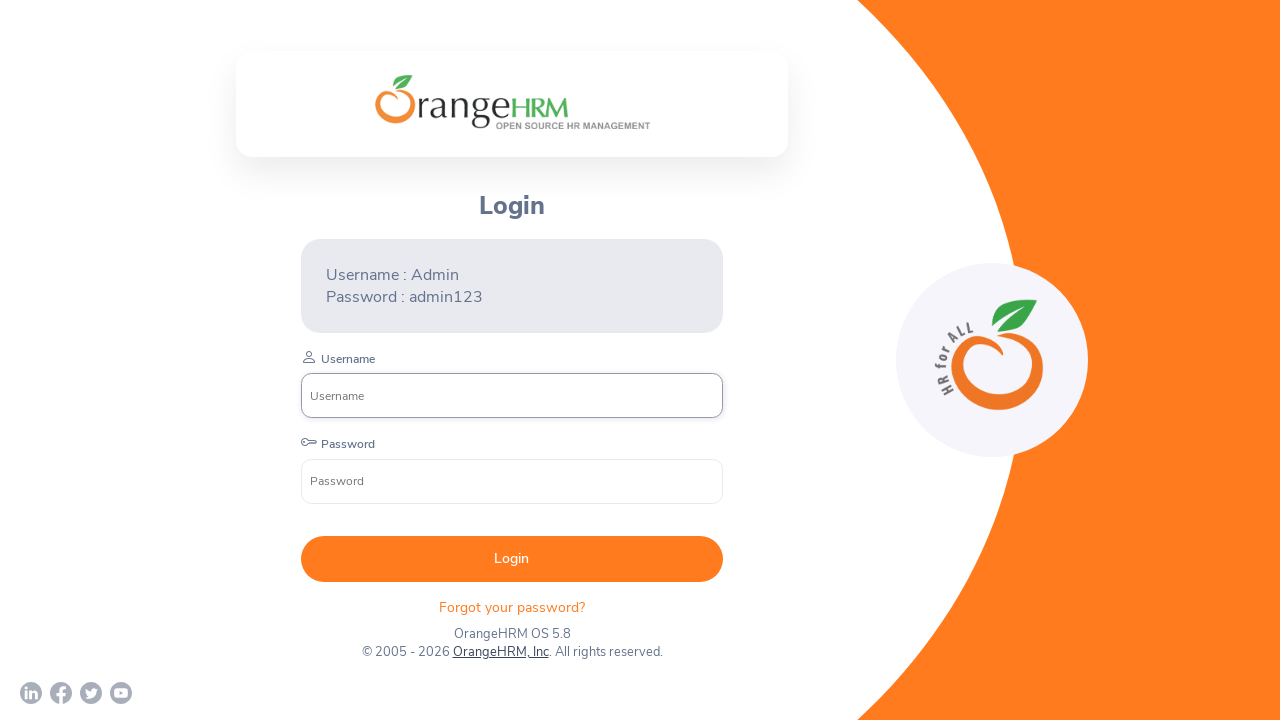

Waited for page to reach domcontentloaded state
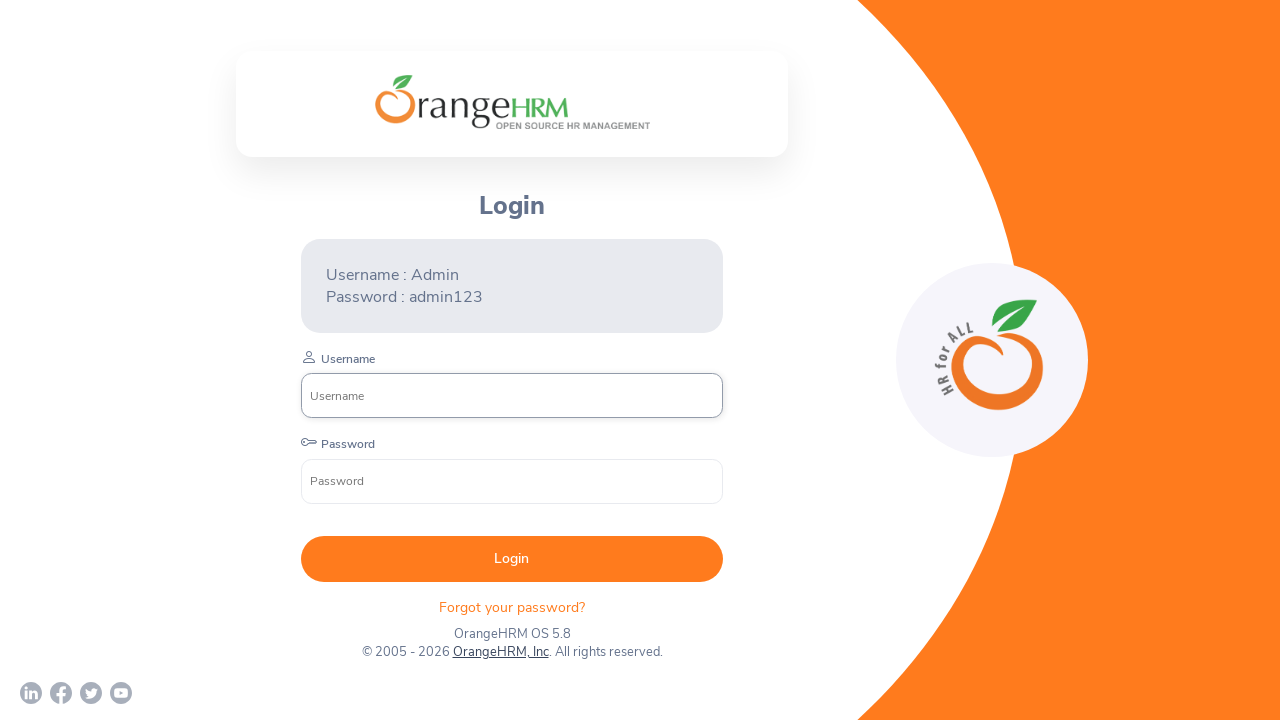

Retrieved page title: OrangeHRM
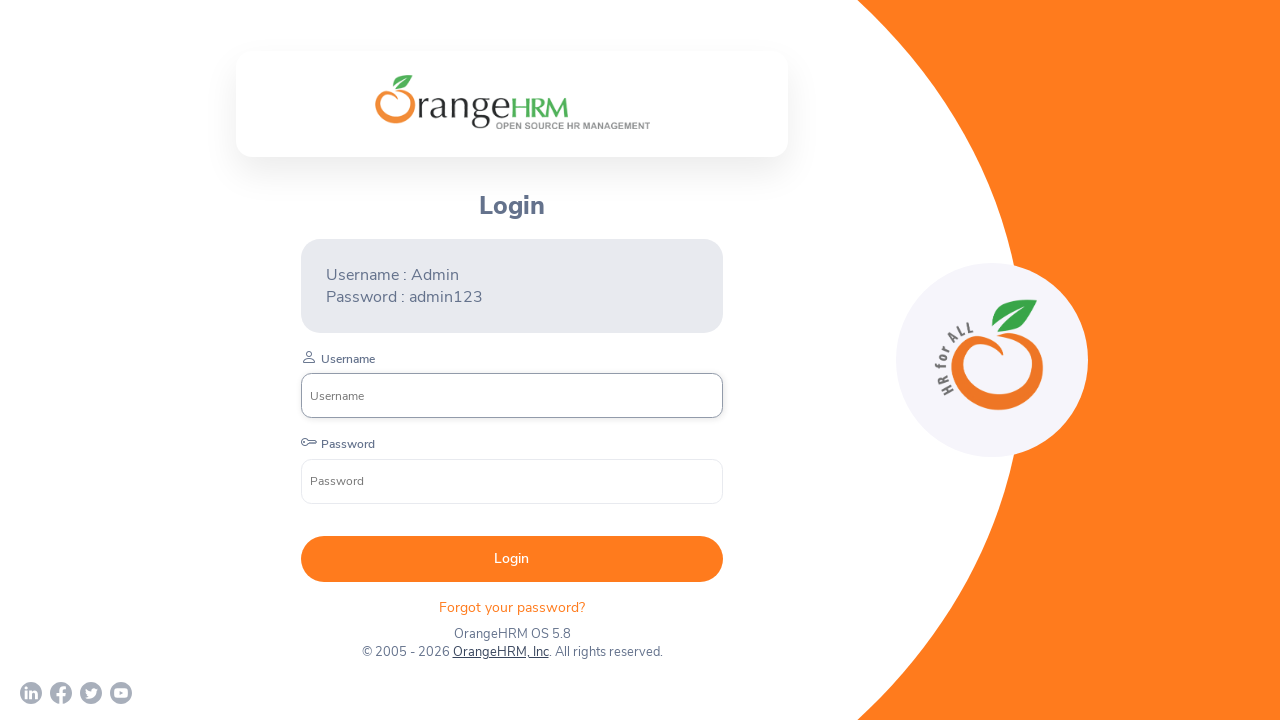

Retrieved current URL: https://opensource-demo.orangehrmlive.com/web/index.php/auth/login
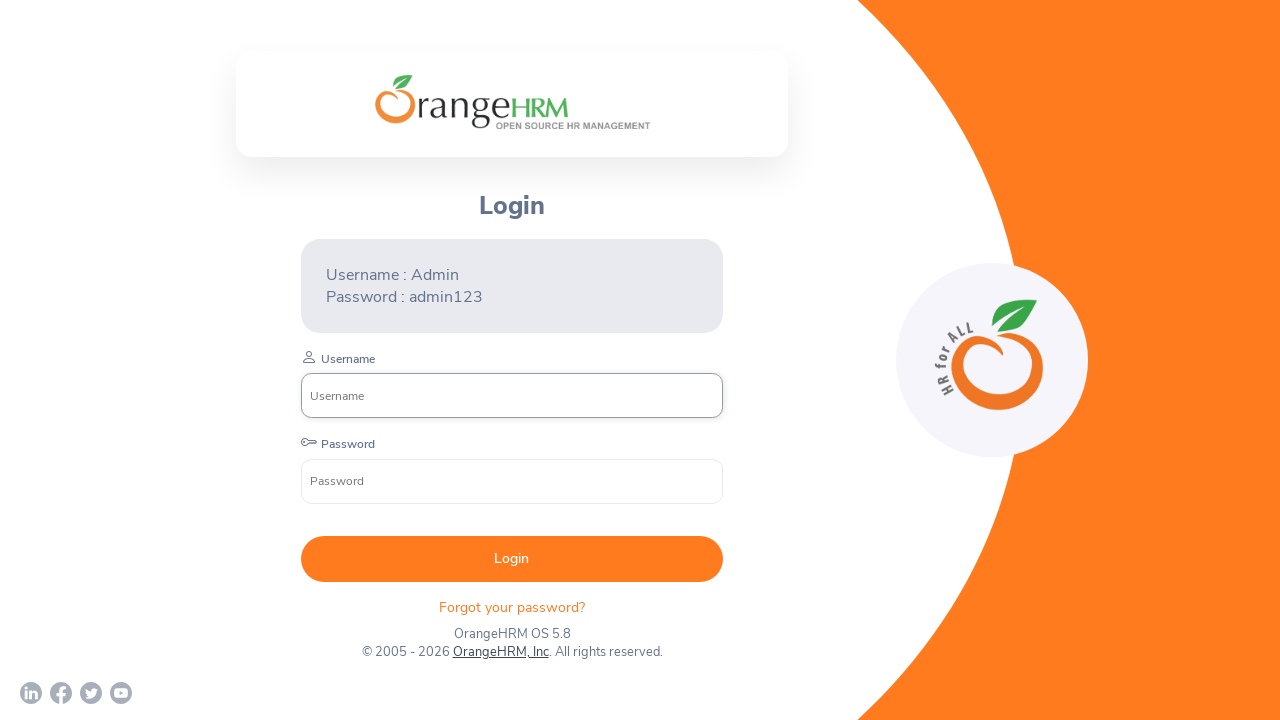

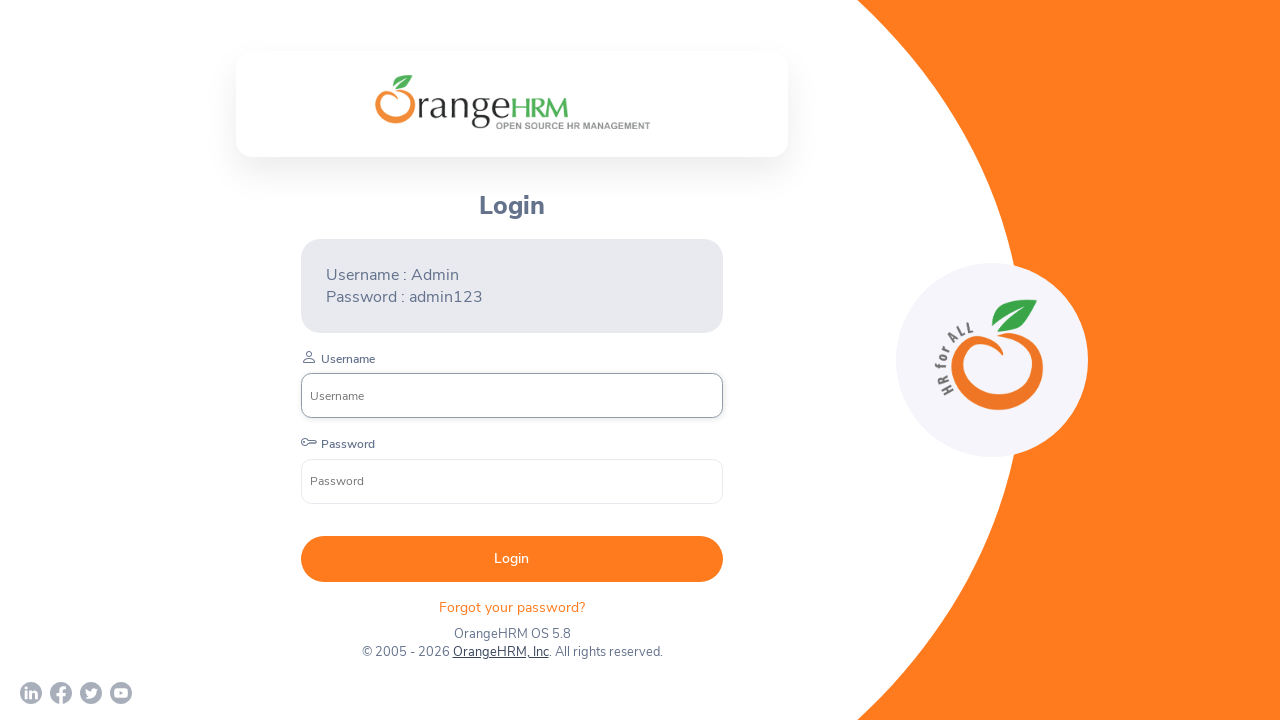